Tests iframe handling by navigating through Oracle's Java API documentation - switching between frames to click on java.awt.color package, then ColorSpace class, and finally Serializable interface links.

Starting URL: https://docs.oracle.com/javase/8/docs/api/

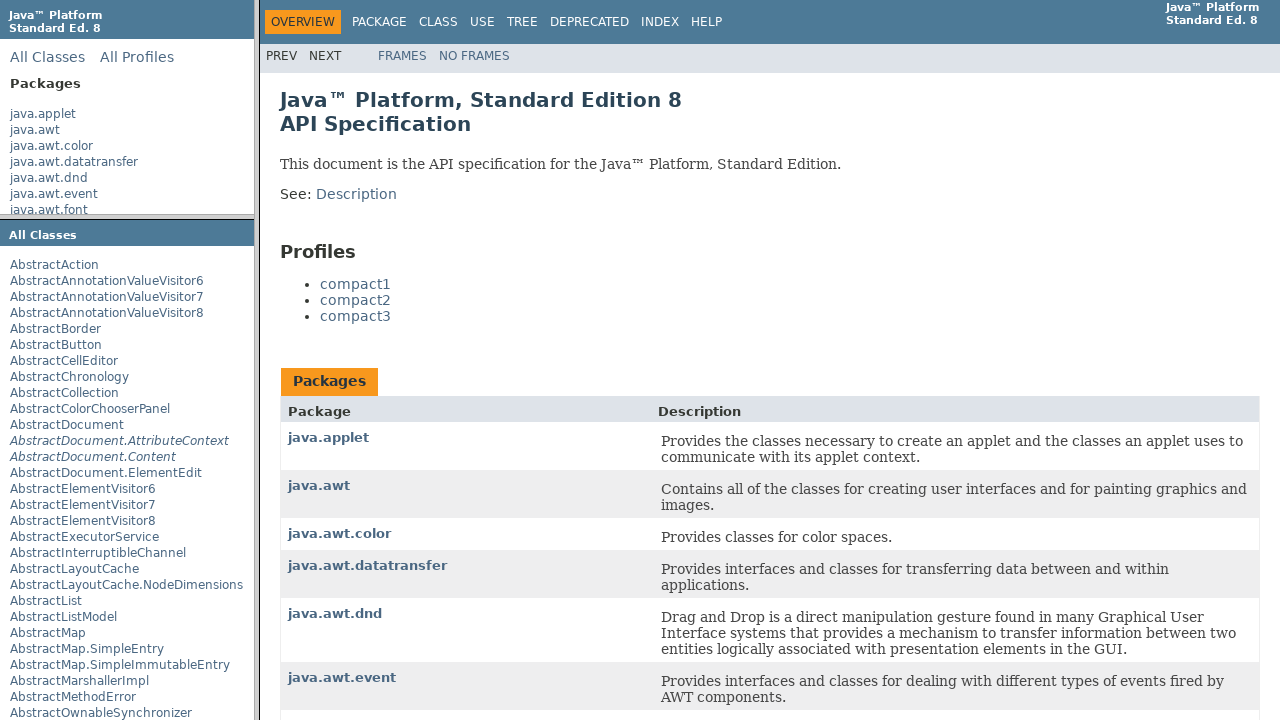

Switched to packageListFrame
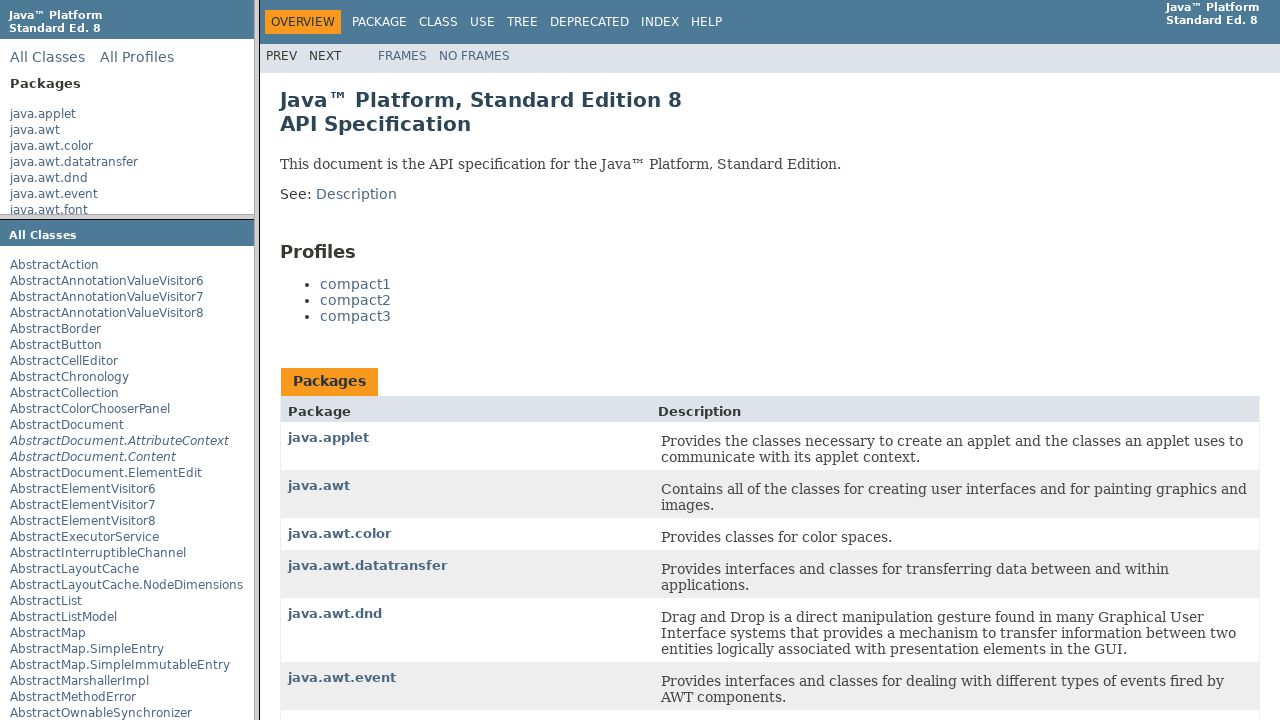

Clicked on java.awt.color package link at (52, 146) on text=java.awt.color
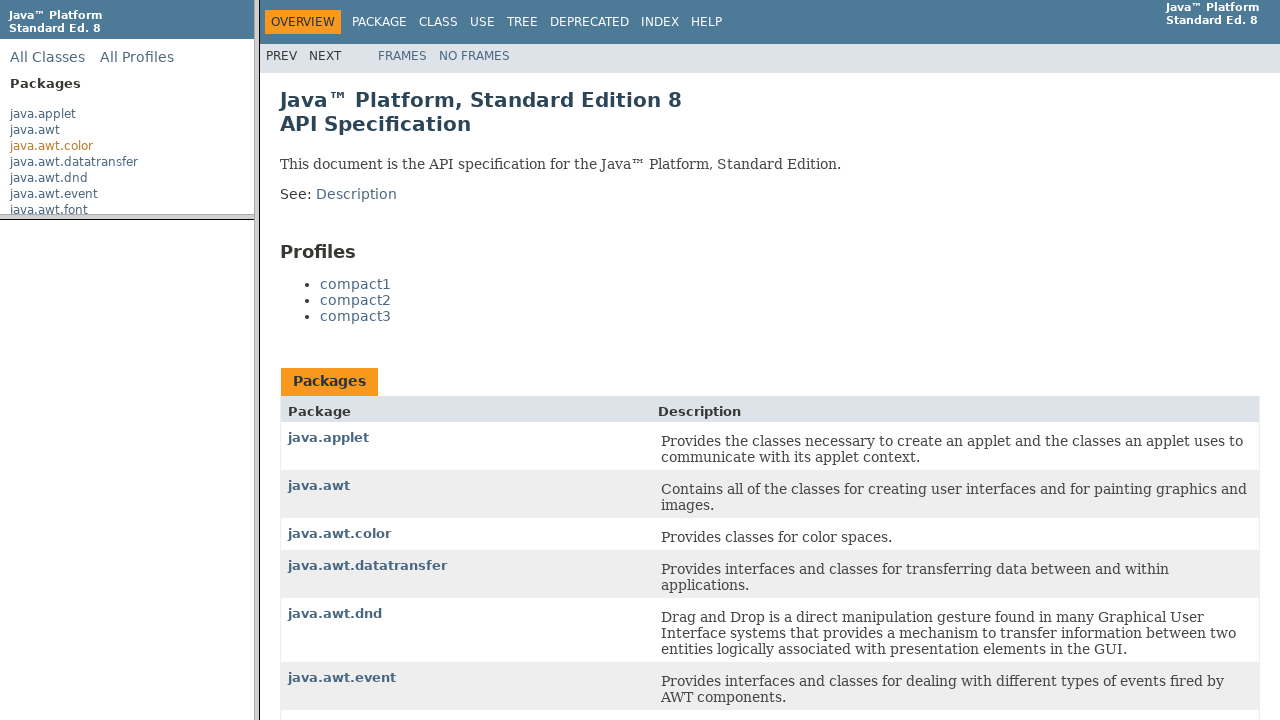

Located classFrame using frame locator by index
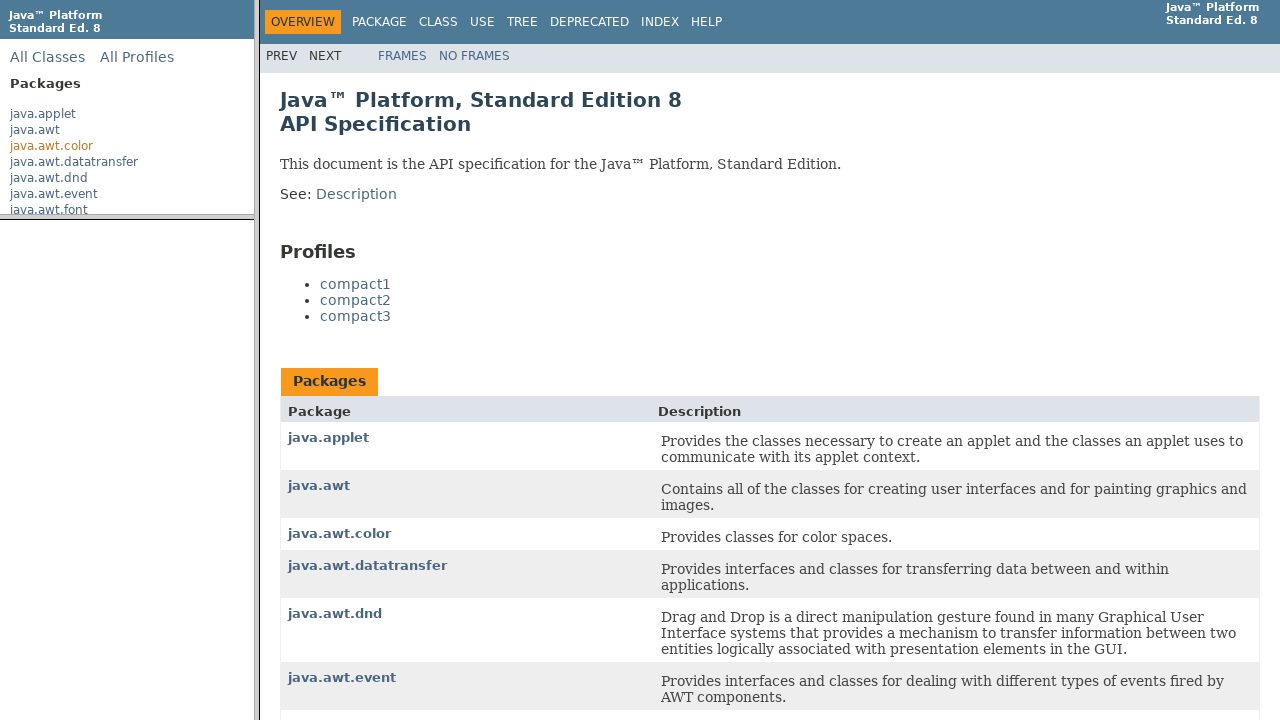

Clicked on ColorSpace link in packageFrame at (42, 294) on frame[name='packageFrame'] >> internal:control=enter-frame >> internal:role=link
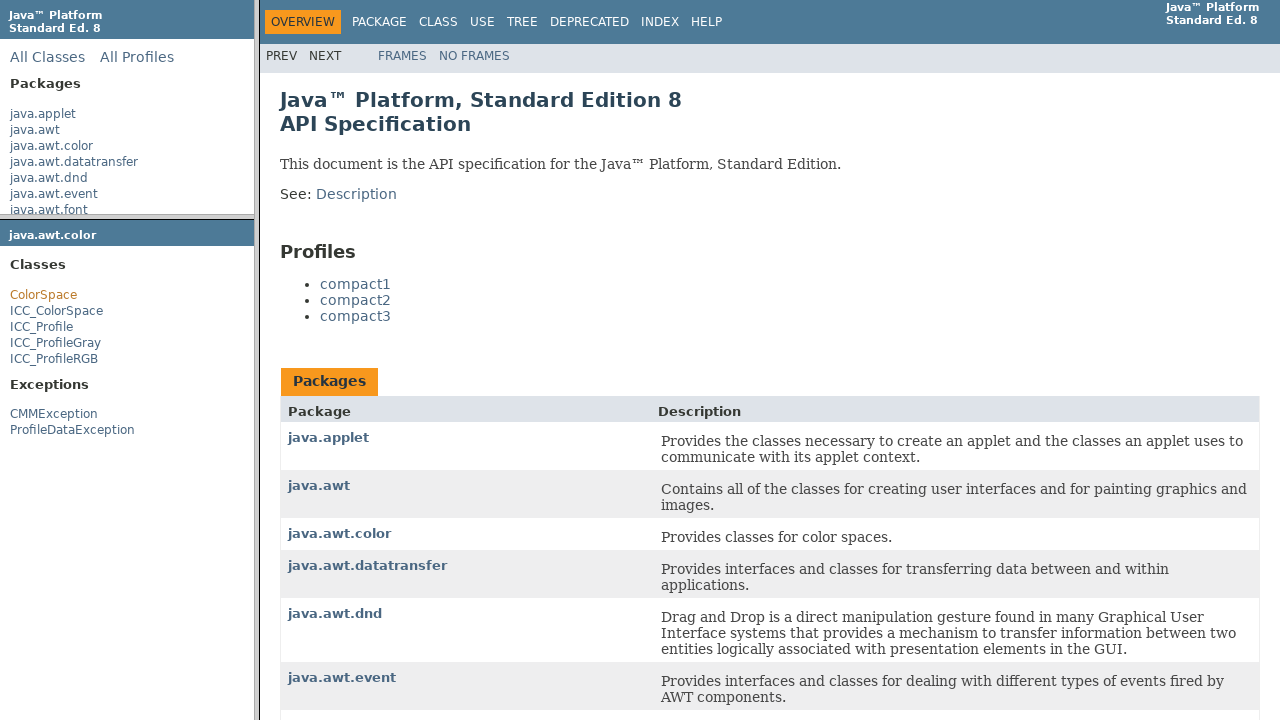

Waited for ColorSpace selector in packageFrame
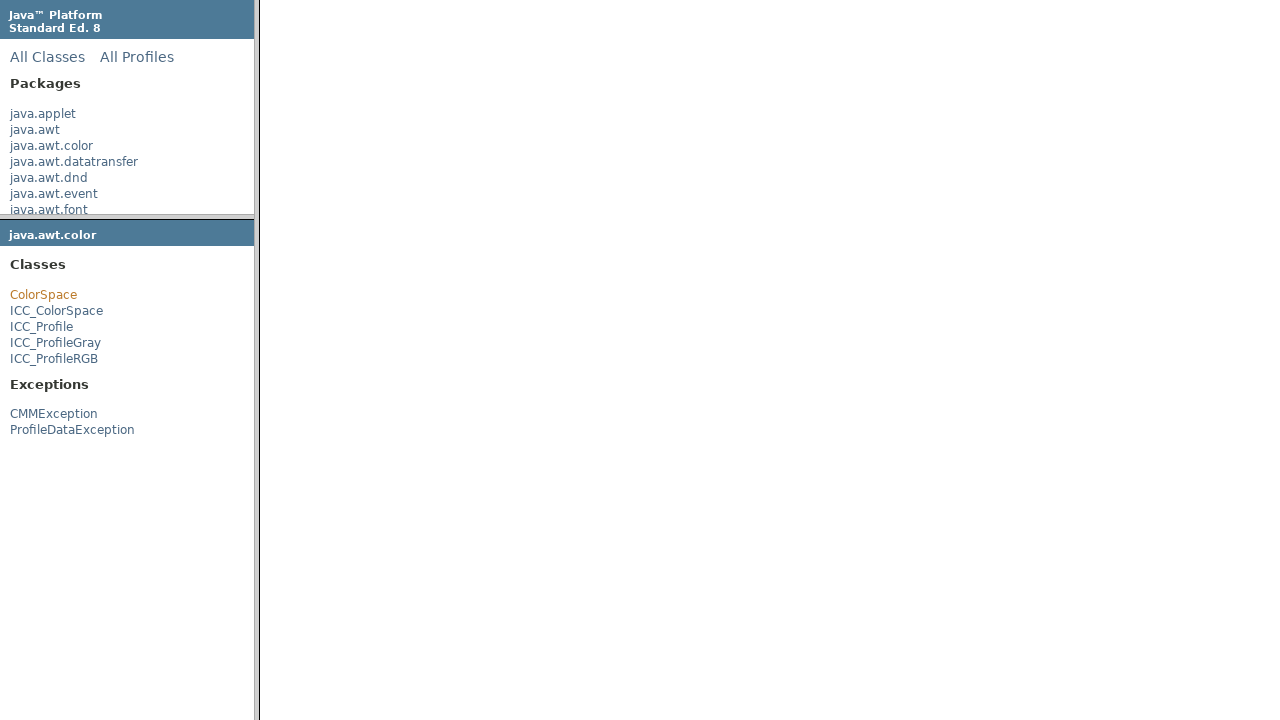

Clicked on ColorSpace class link in packageFrame at (44, 295) on text=ColorSpace
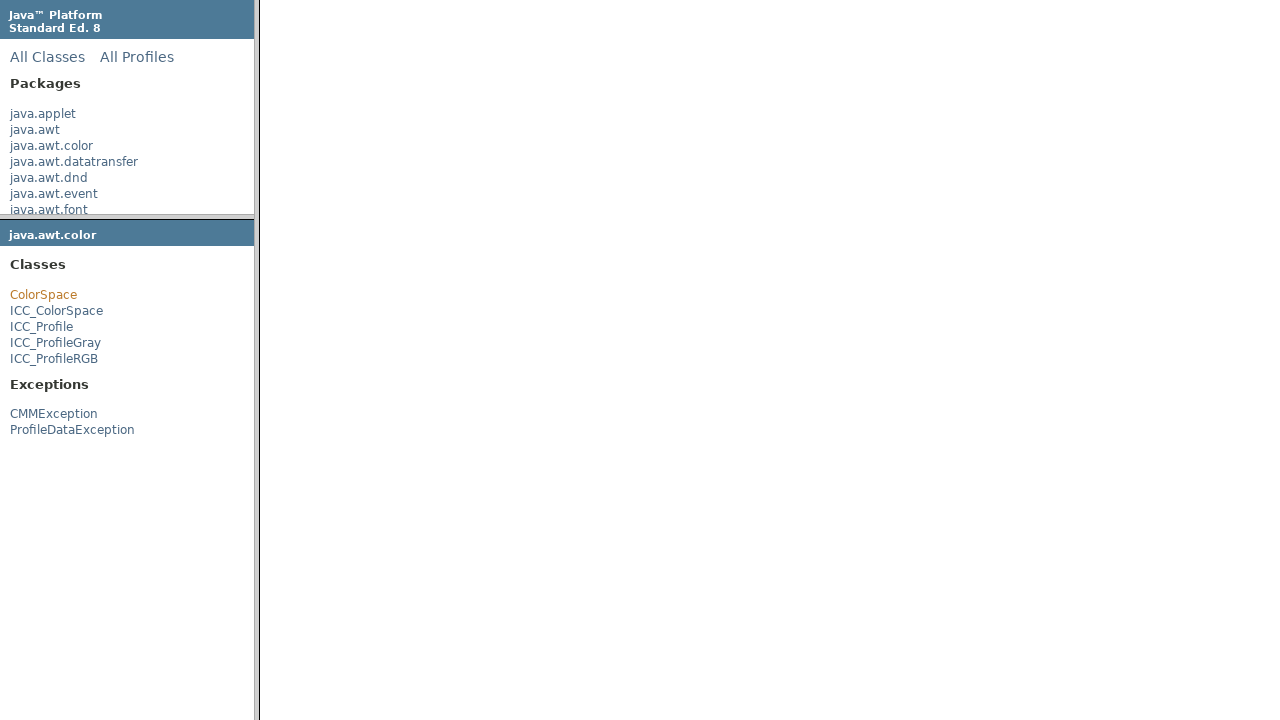

Waited for Serializable selector in classFrame
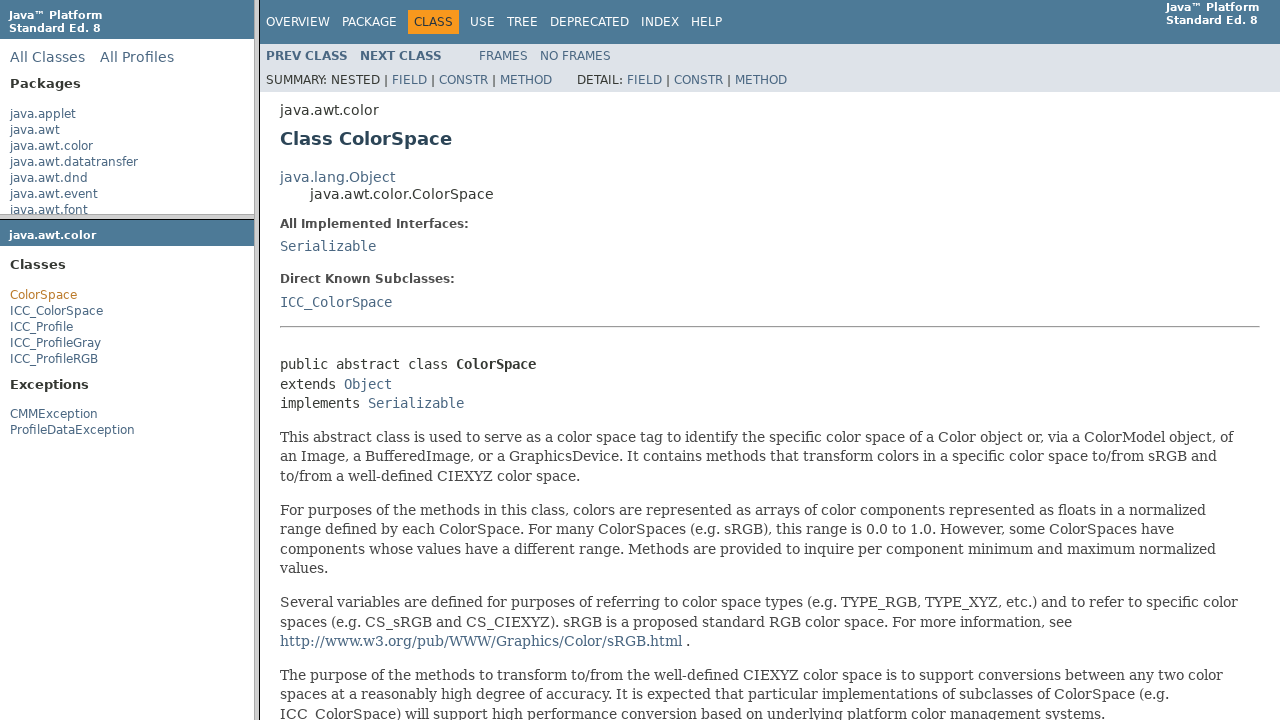

Clicked on Serializable interface link in classFrame at (328, 246) on a:has-text('Serializable')
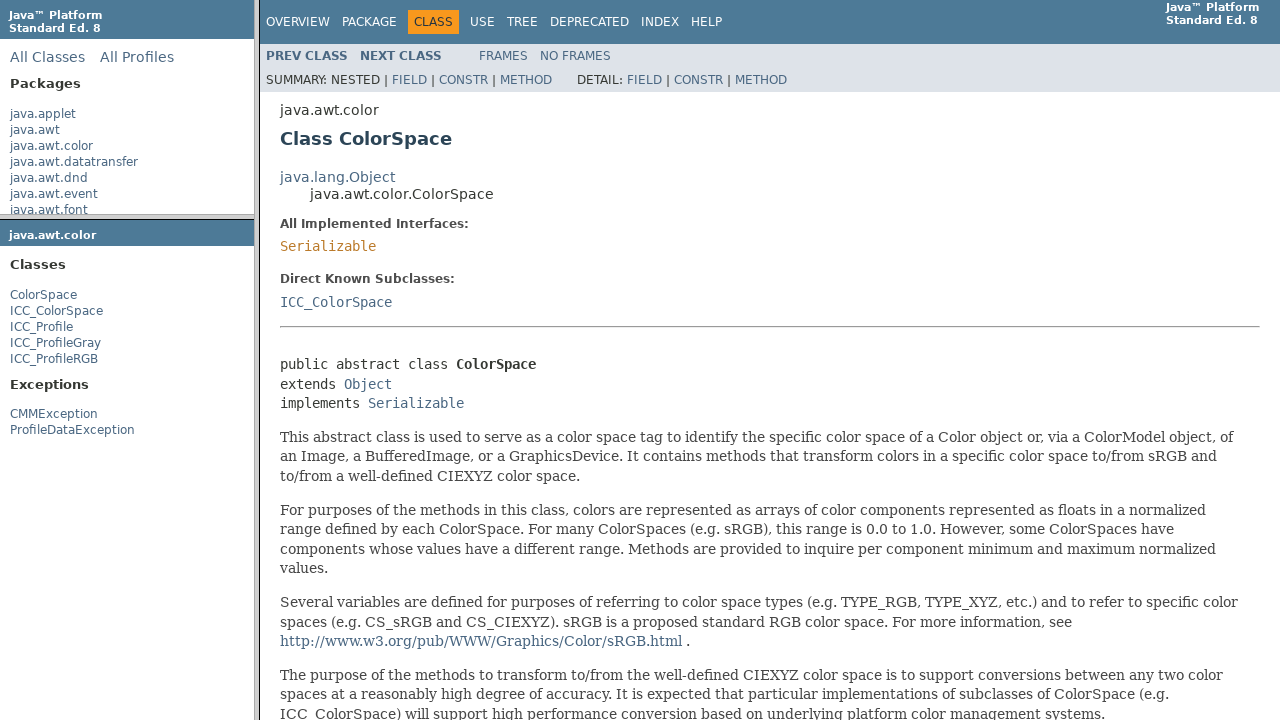

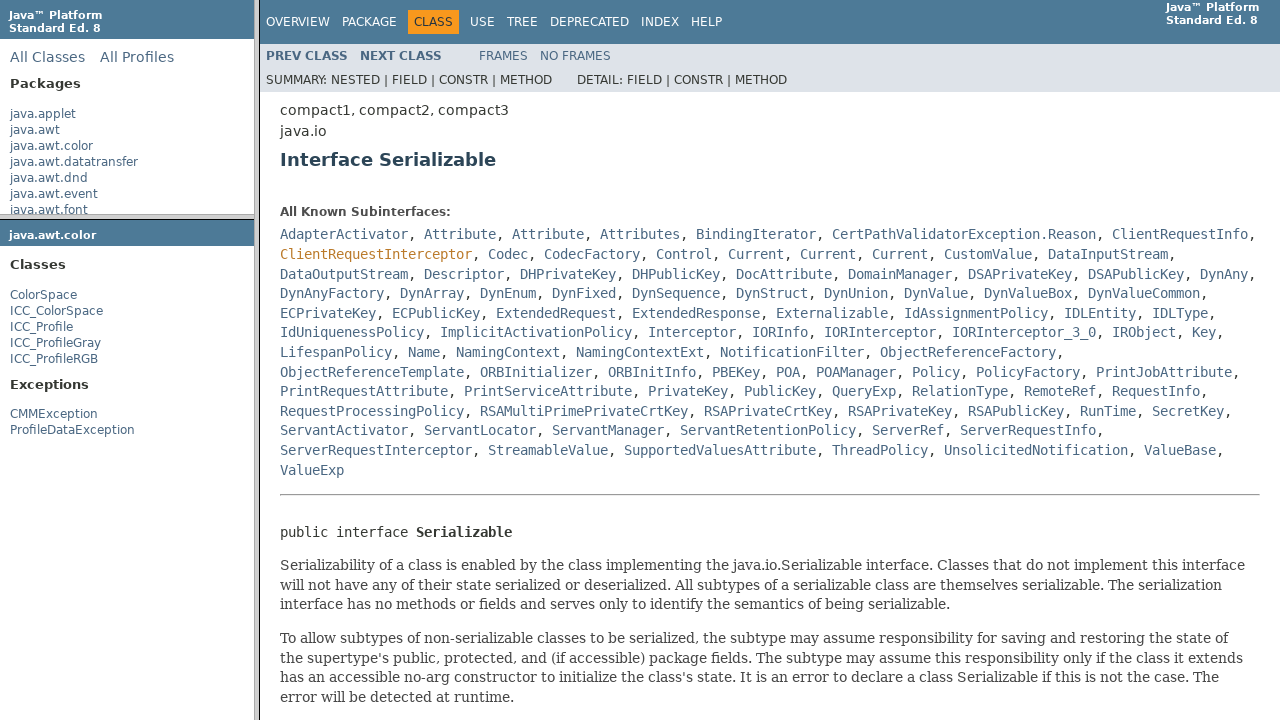